Tests adding a Samsung Galaxy S6 to cart on demoblaze.com, accepting the alert, and returning to the home page

Starting URL: https://www.demoblaze.com/index.html

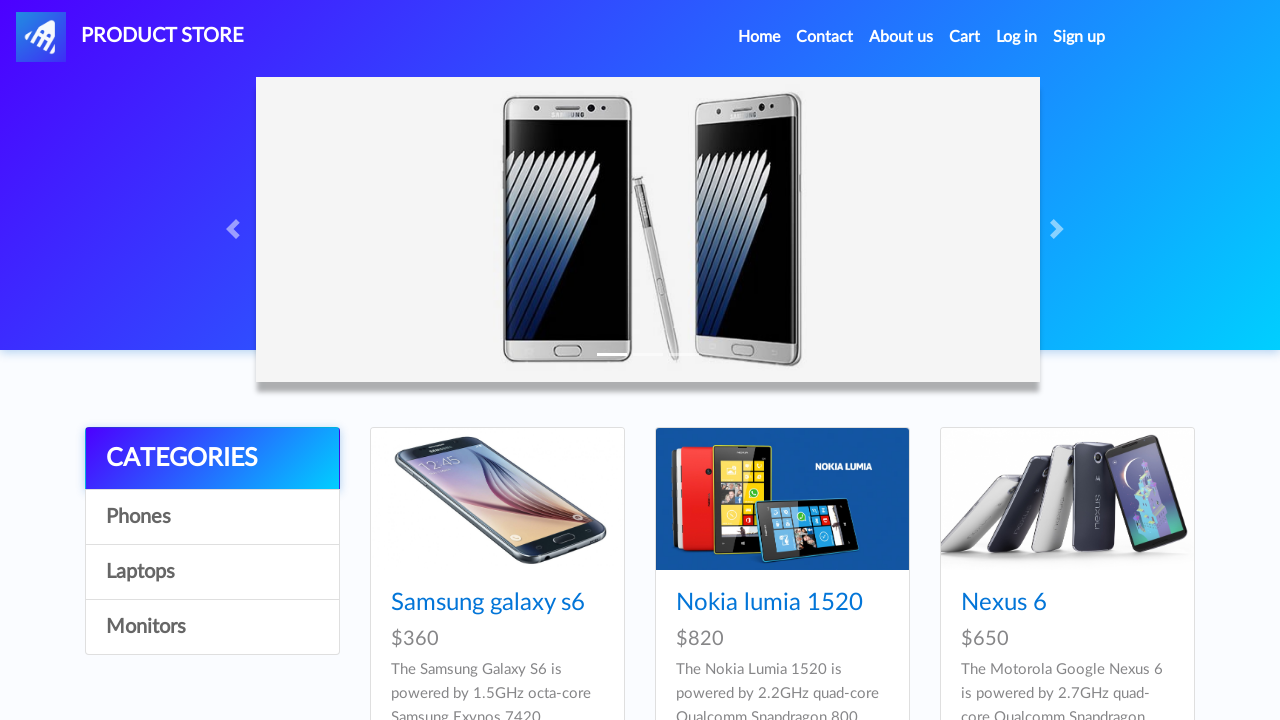

Clicked on Samsung Galaxy S6 product link at (488, 603) on text=Samsung galaxy s6
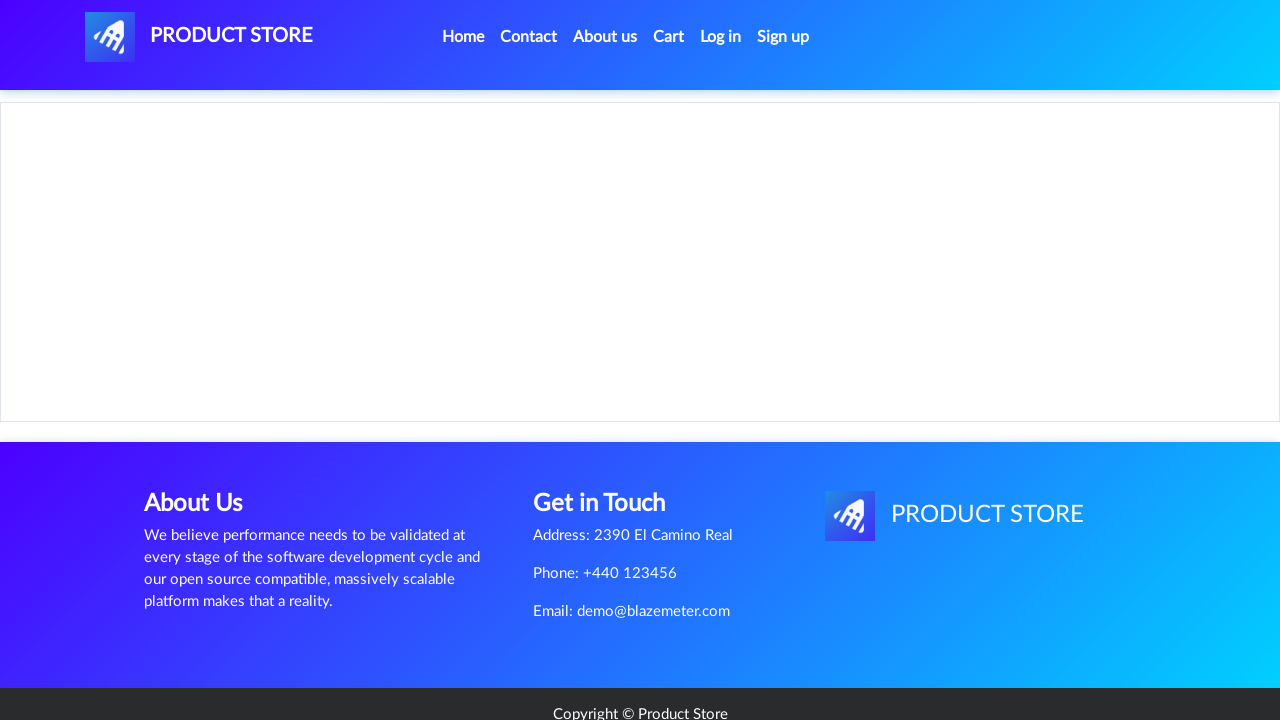

Clicked 'Add to cart' button at (610, 440) on text=Add to cart
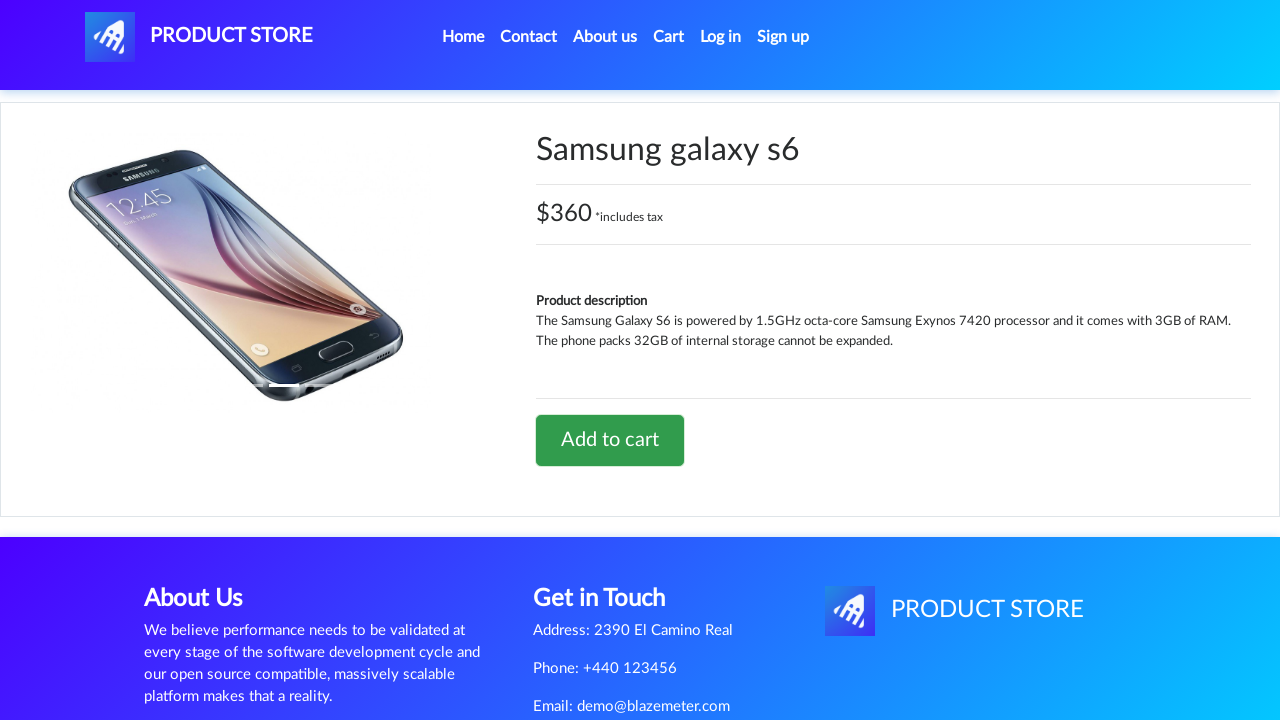

Accepted alert dialog confirming item added to cart
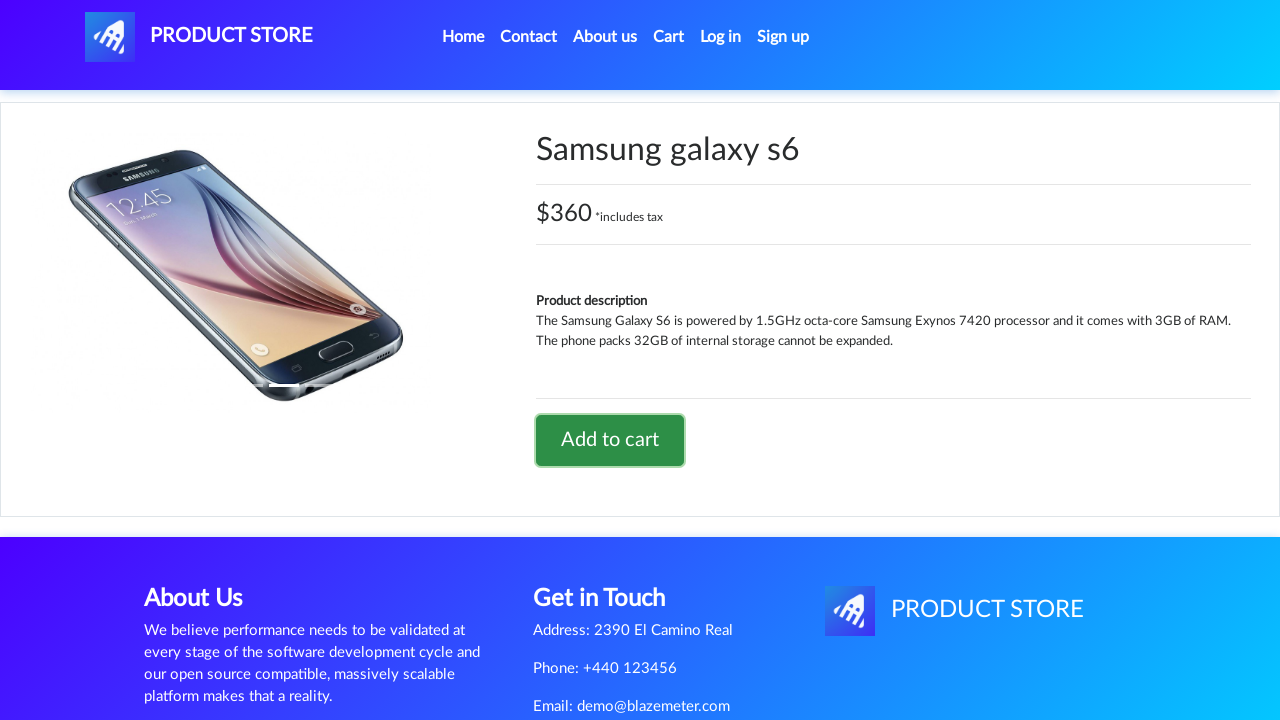

Clicked PRODUCT STORE link to return to home page at (199, 37) on #nava
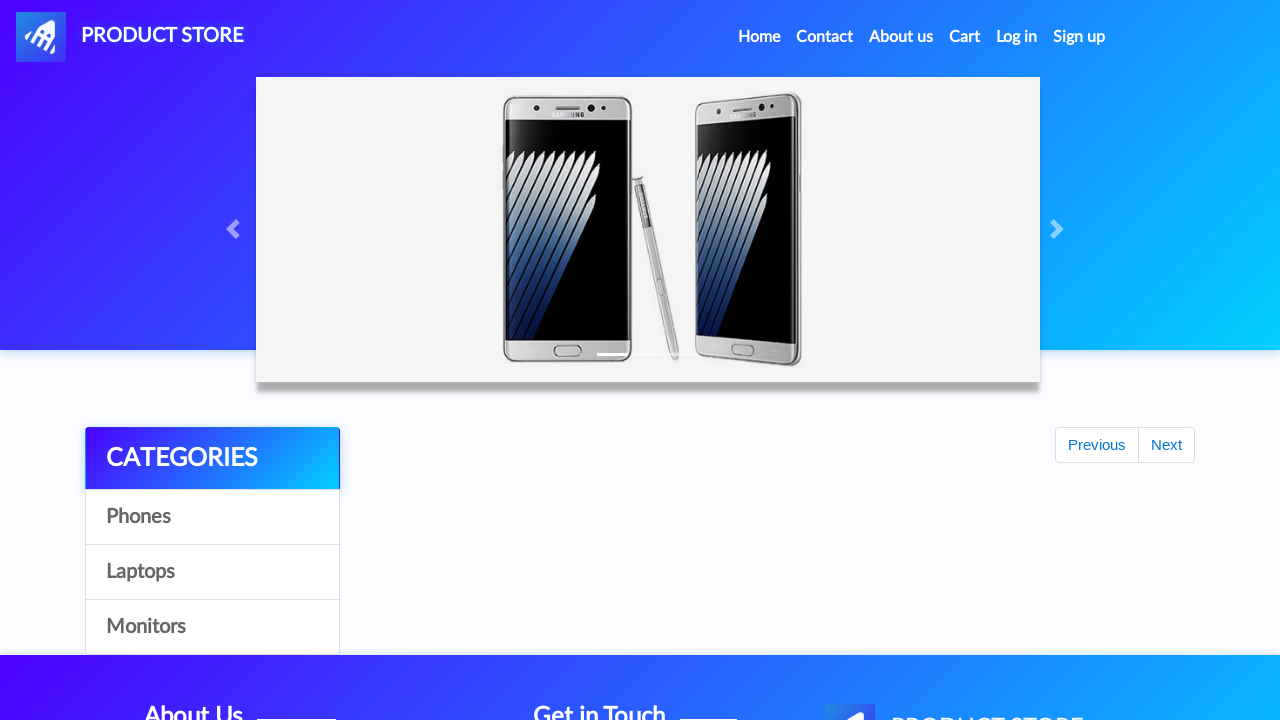

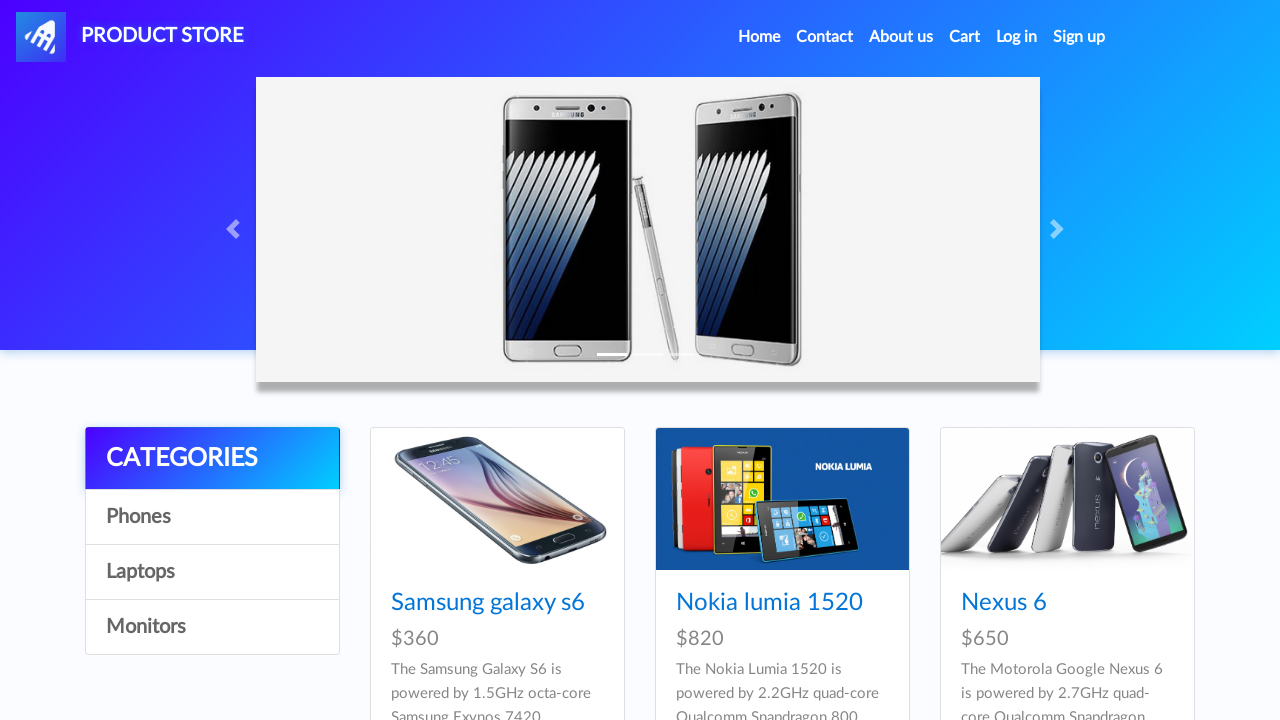